Navigates to a product page on Olimpica store and verifies that product information (name, price, and image) is displayed correctly.

Starting URL: https://www.olimpica.com/arroz-diana-500-gr-7702511000014-518231/p

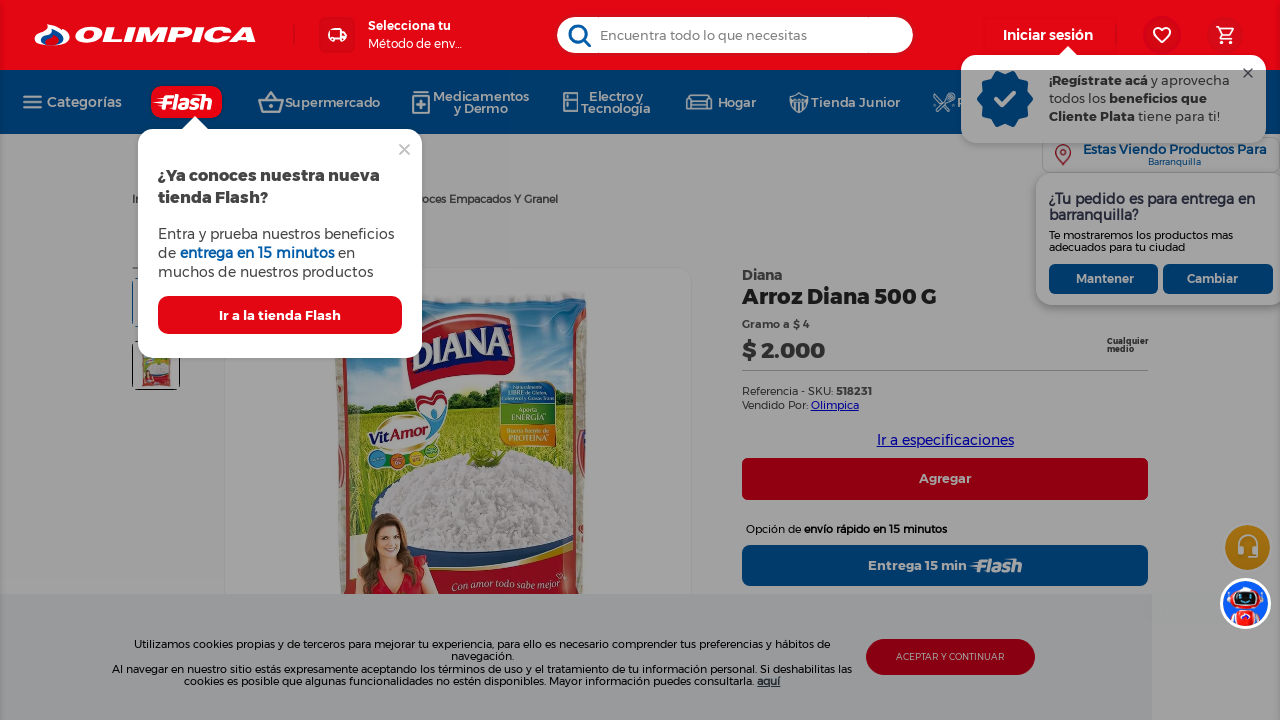

Waited for product brand name element to load
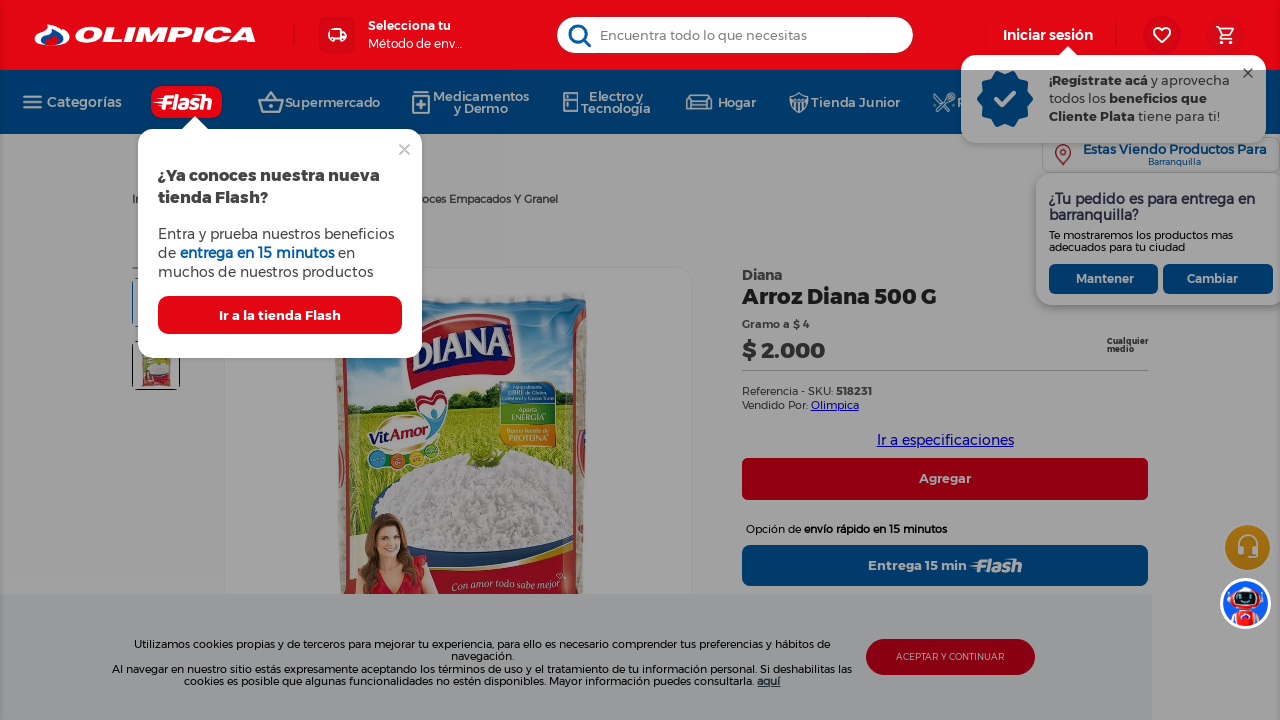

Waited for product price element to load
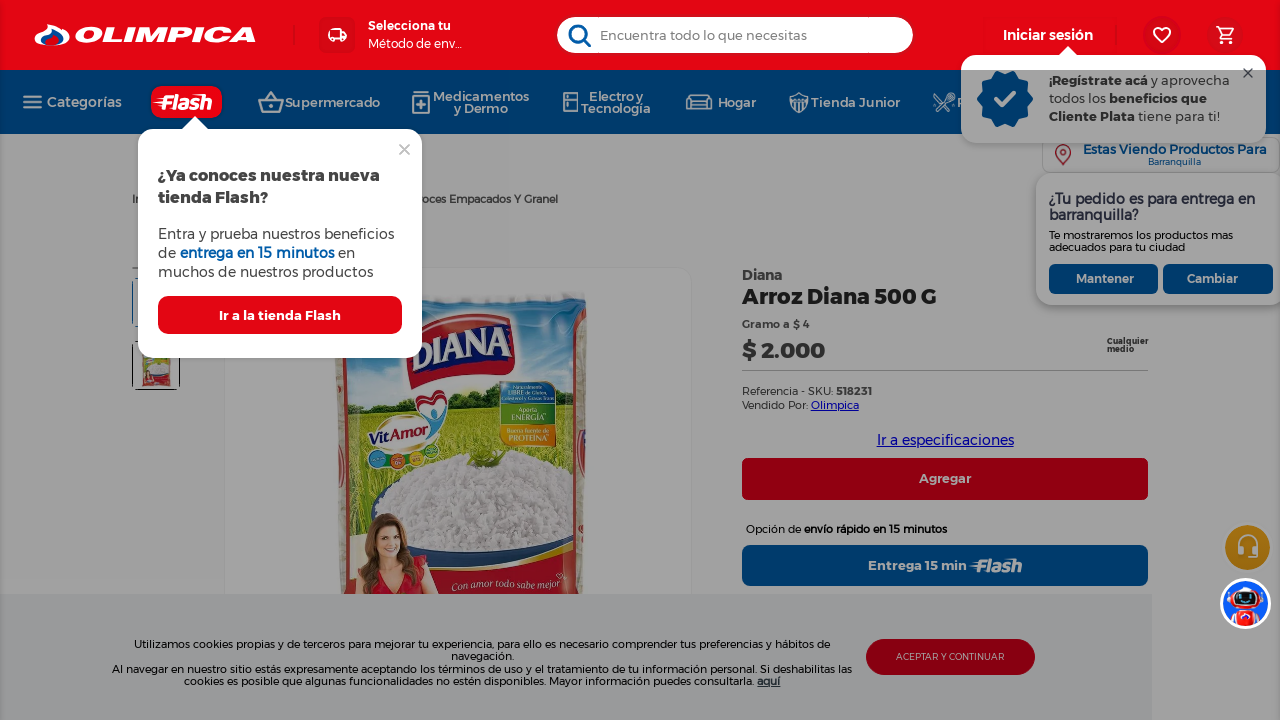

Waited for product image element to load
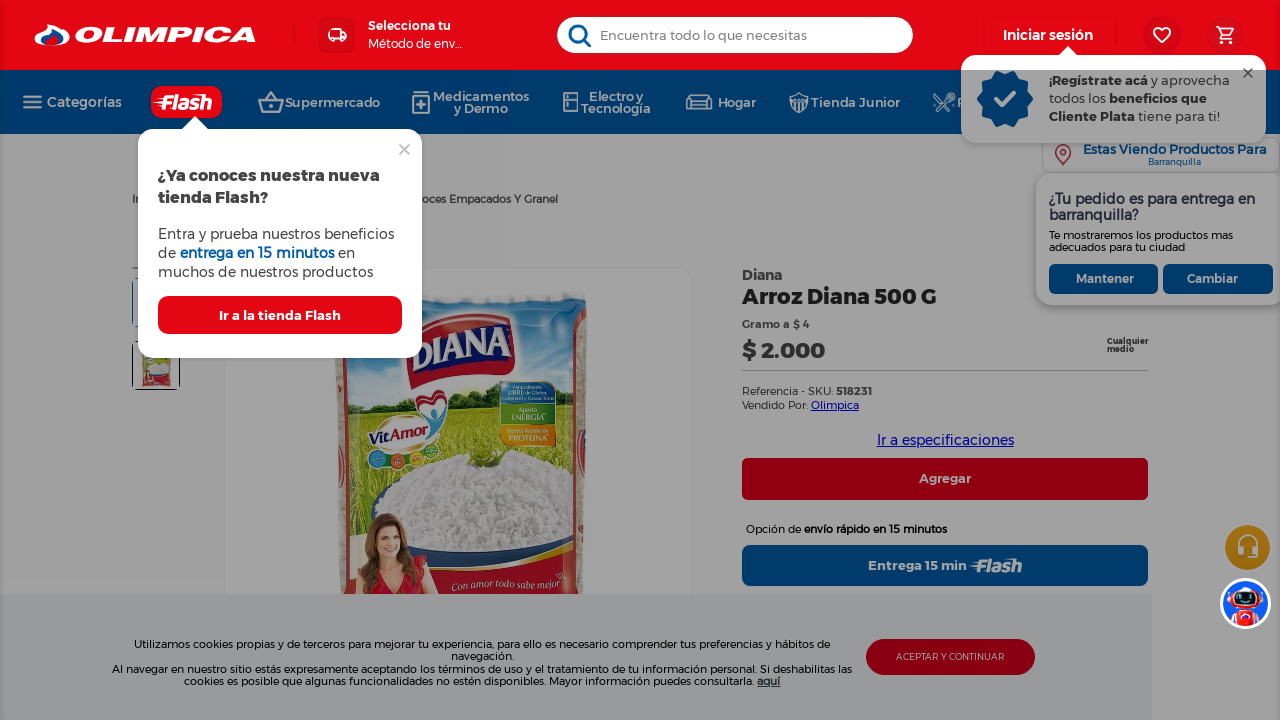

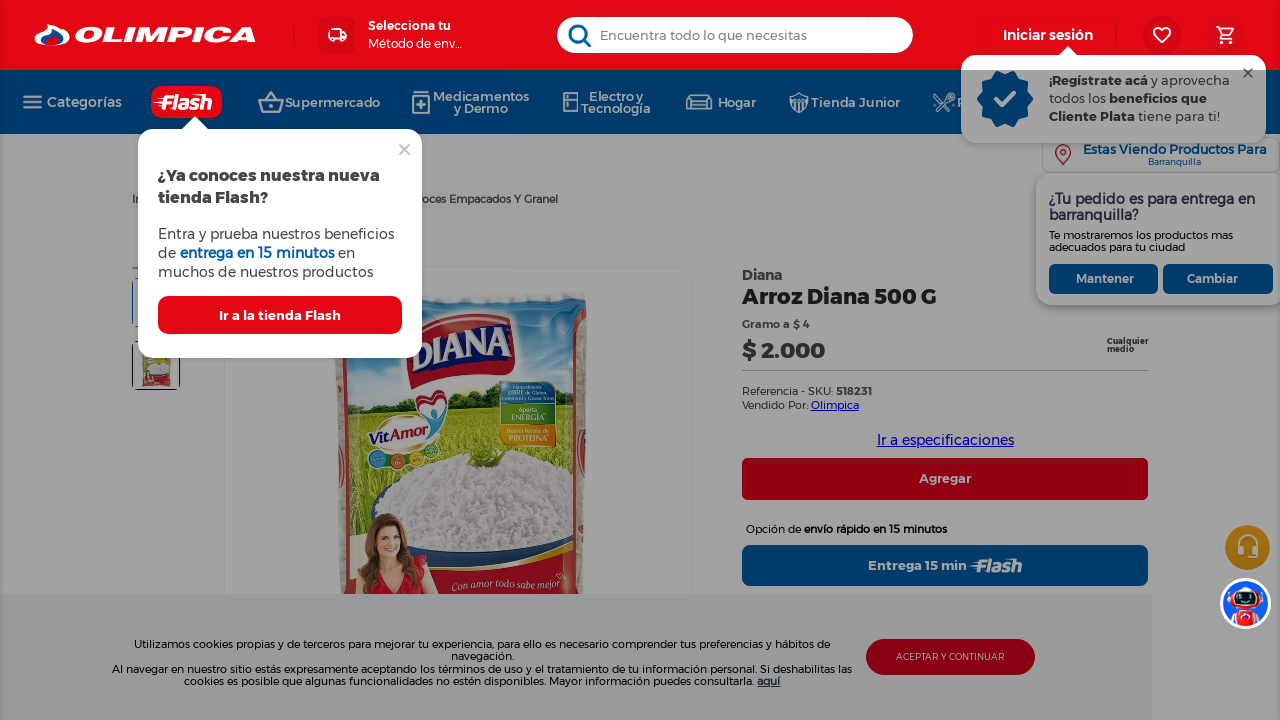